Tests checkbox functionality by navigating to a checkbox page, finding all checkboxes, and verifying that the second checkbox is checked on initial page load.

Starting URL: http://the-internet.herokuapp.com/checkboxes

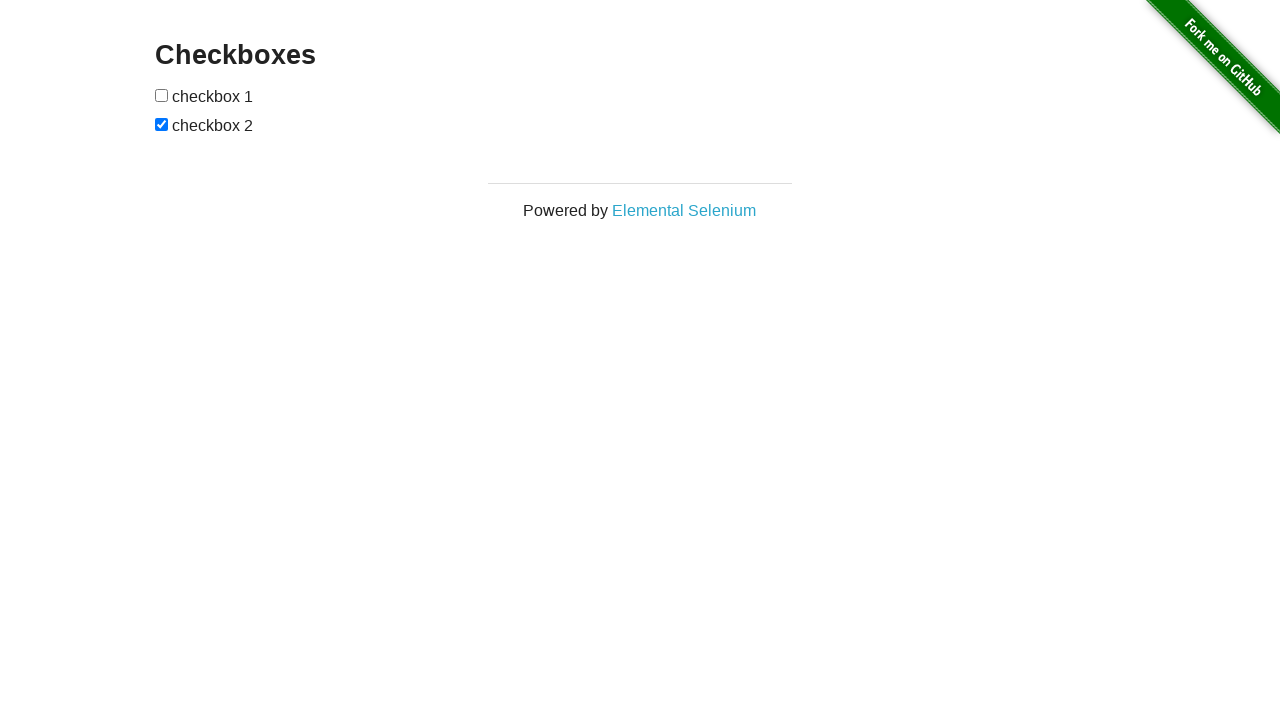

Waited for checkboxes to load on the page
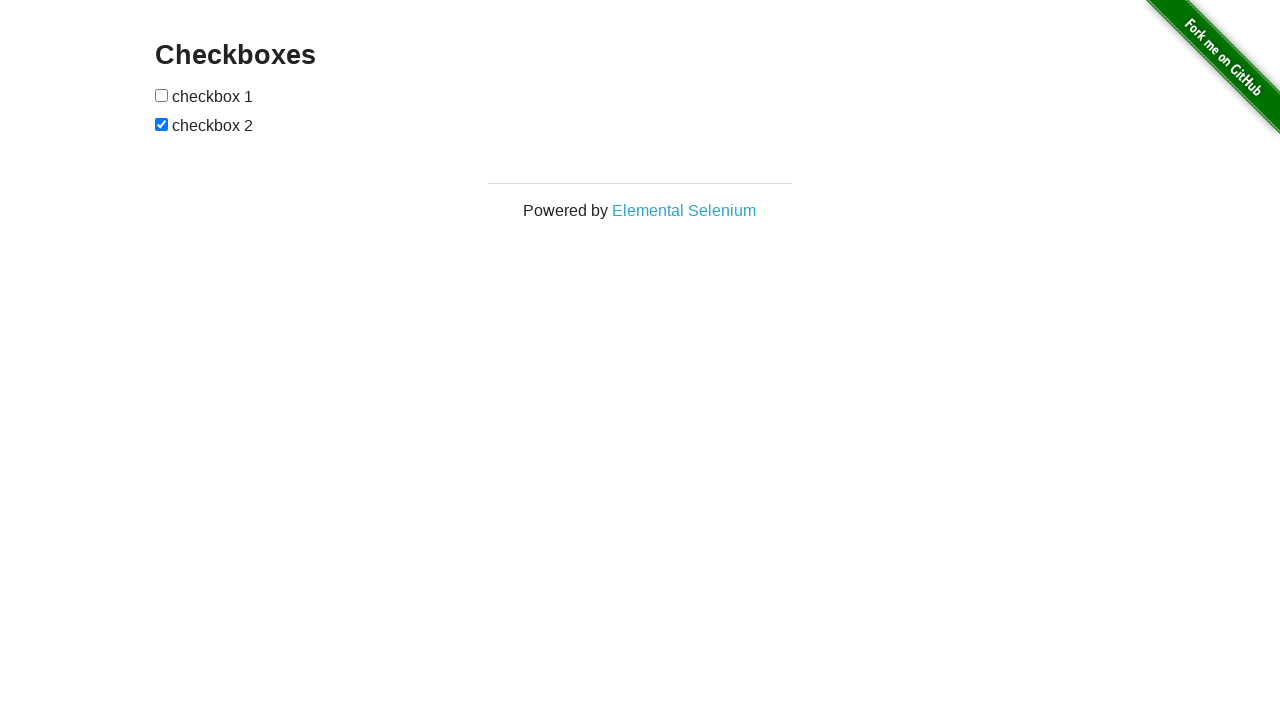

Located all checkboxes on the page
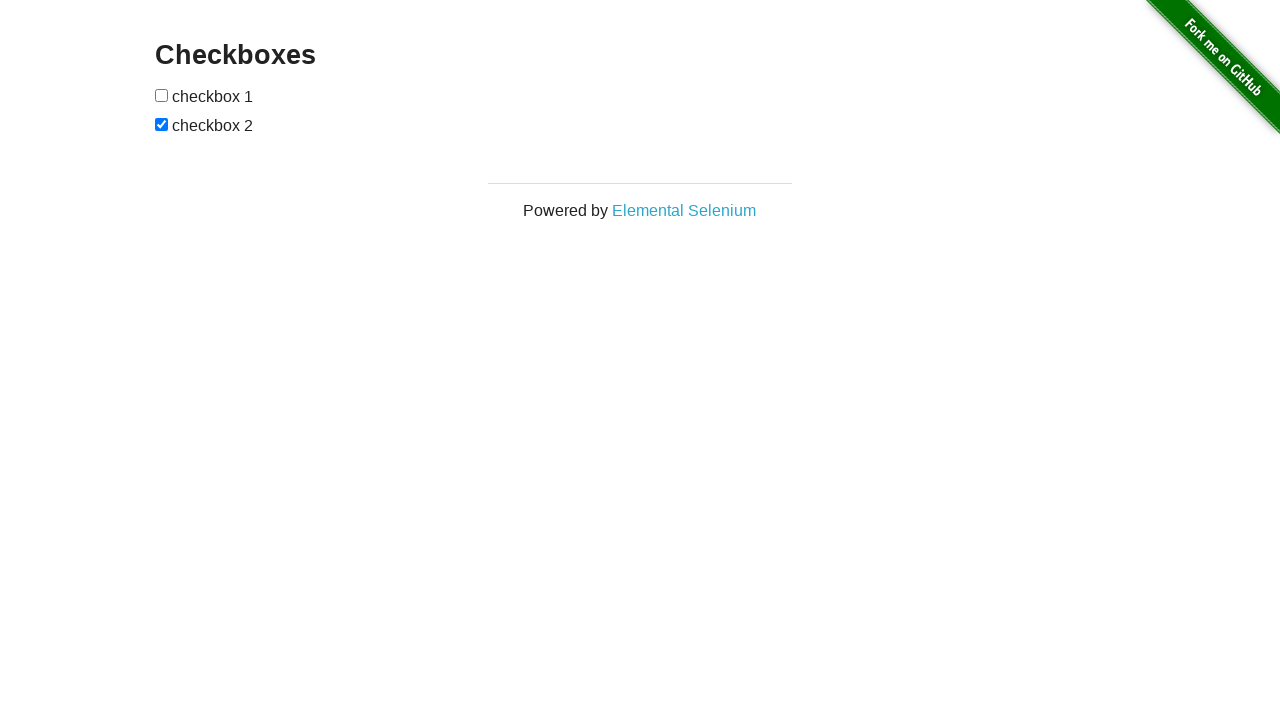

Verified that the second checkbox is checked on initial page load
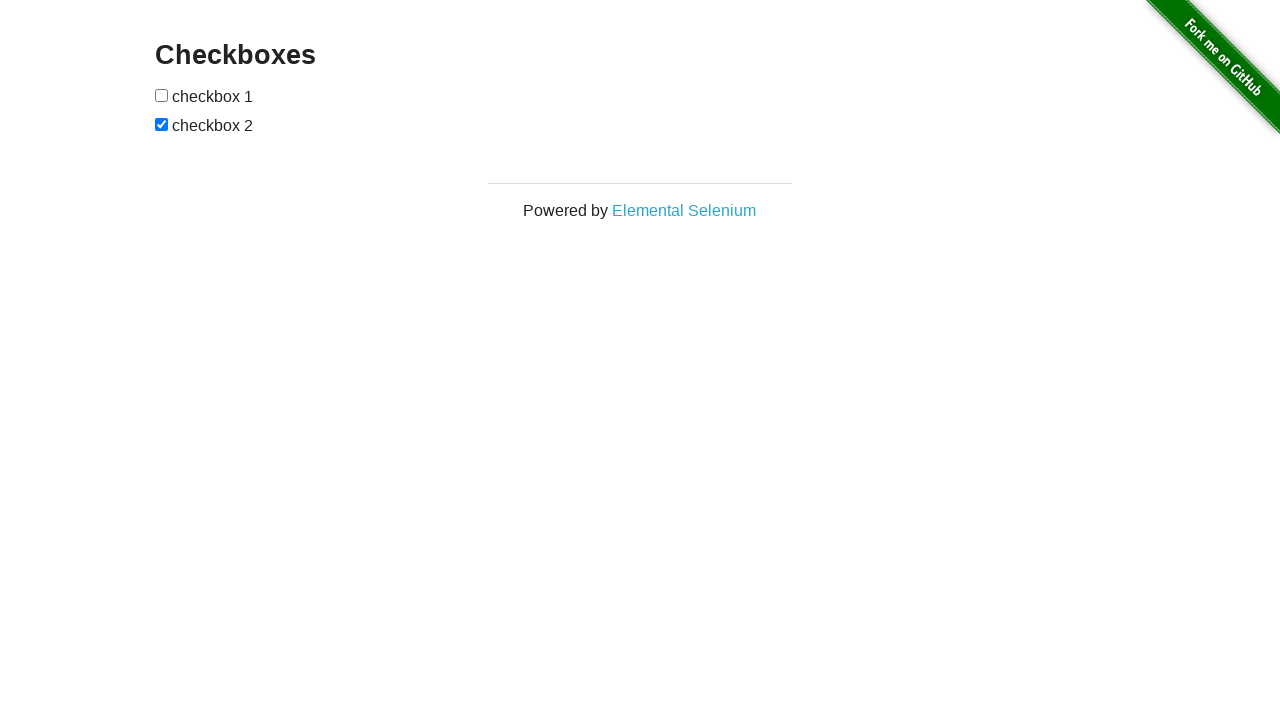

Clicked the first checkbox to check it at (162, 95) on input[type="checkbox"] >> nth=0
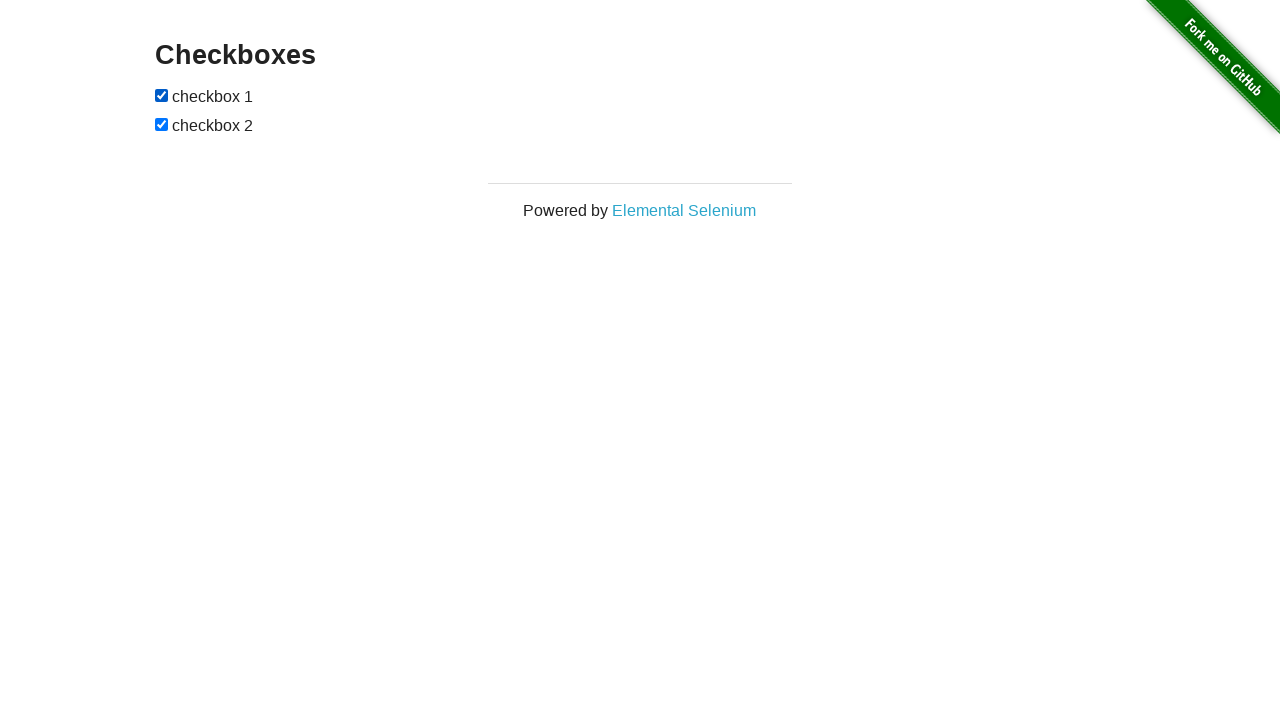

Verified that the first checkbox is now checked
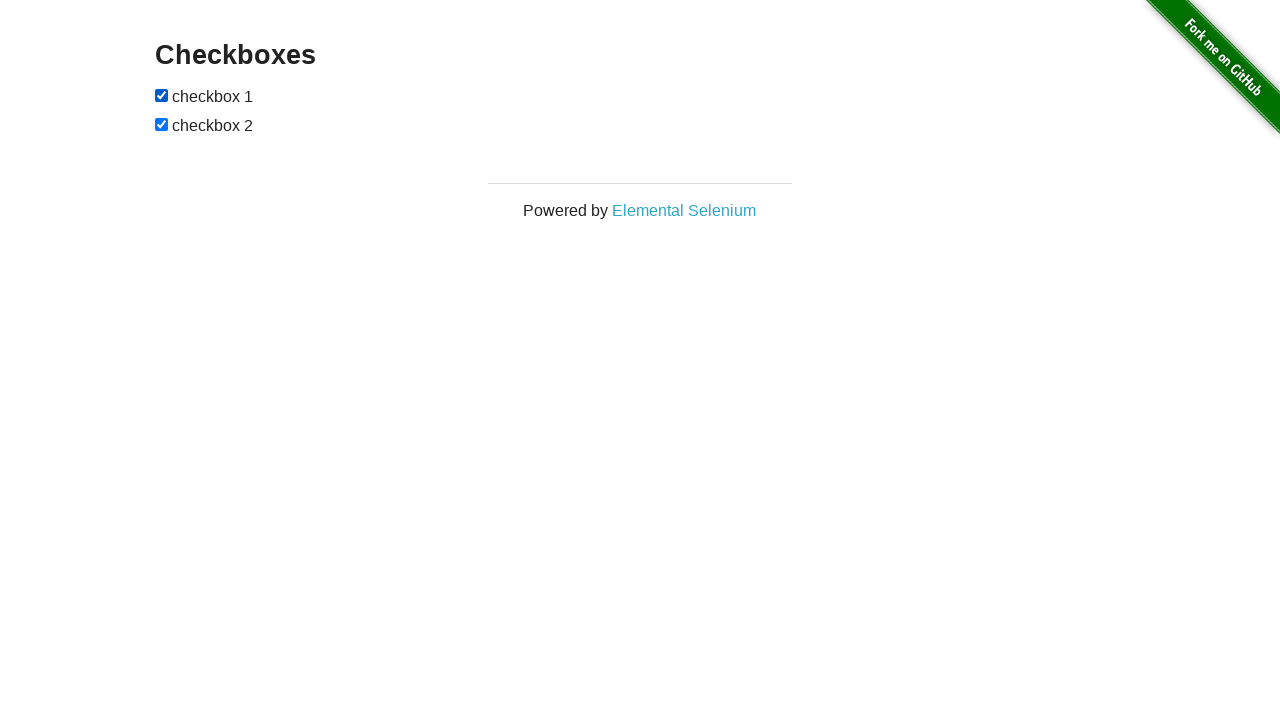

Clicked the second checkbox to uncheck it at (162, 124) on input[type="checkbox"] >> nth=1
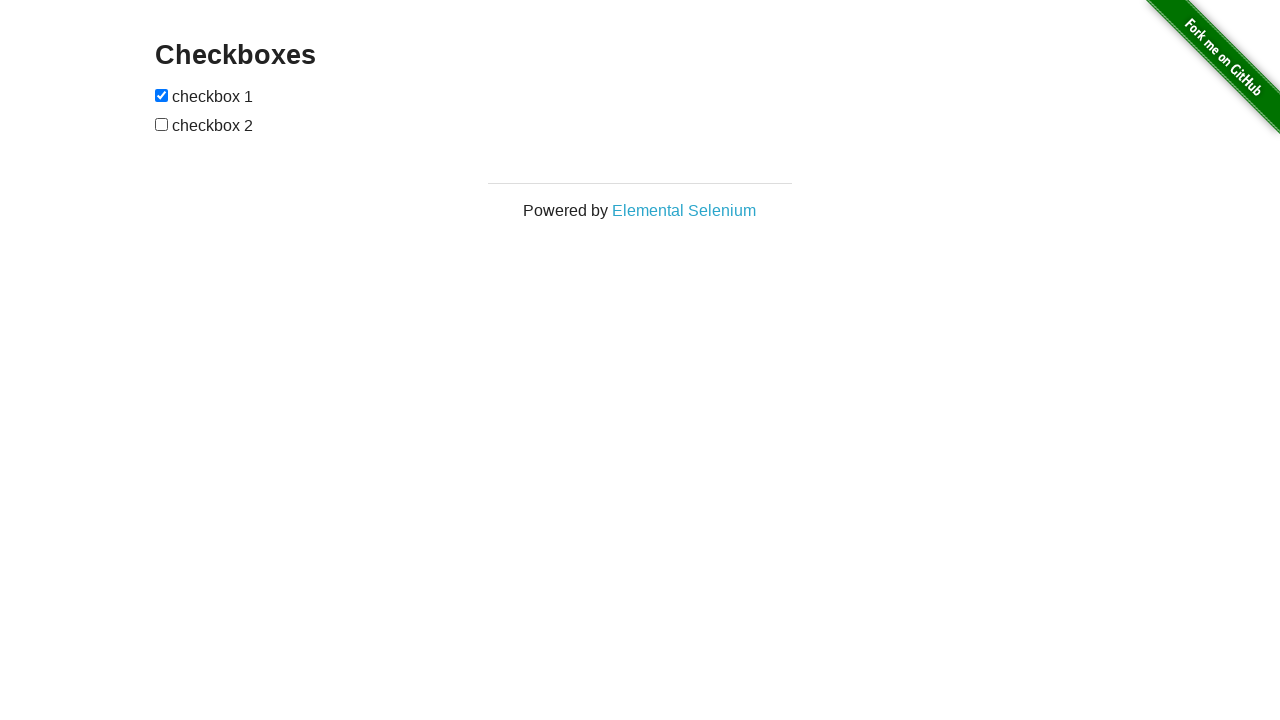

Verified that the second checkbox is now unchecked
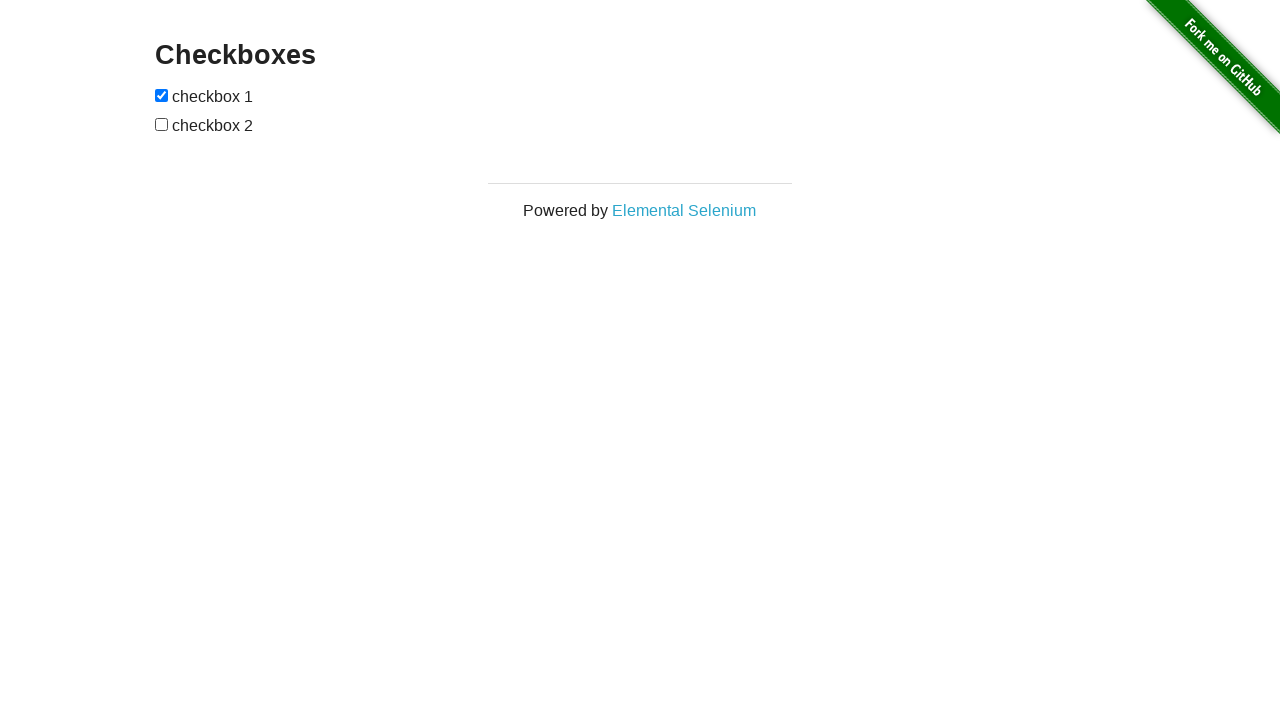

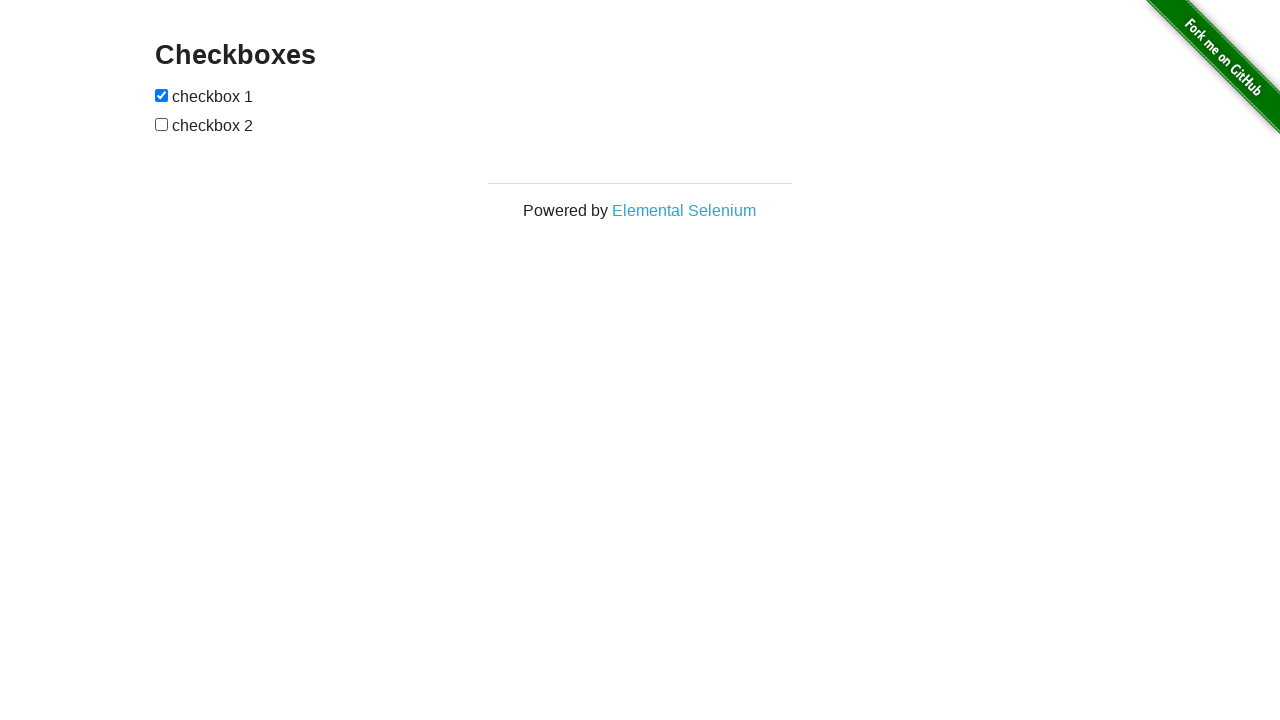